Tests basic JavaScript alert by clicking the alert button, verifying the alert text, and accepting it

Starting URL: https://the-internet.herokuapp.com/javascript_alerts

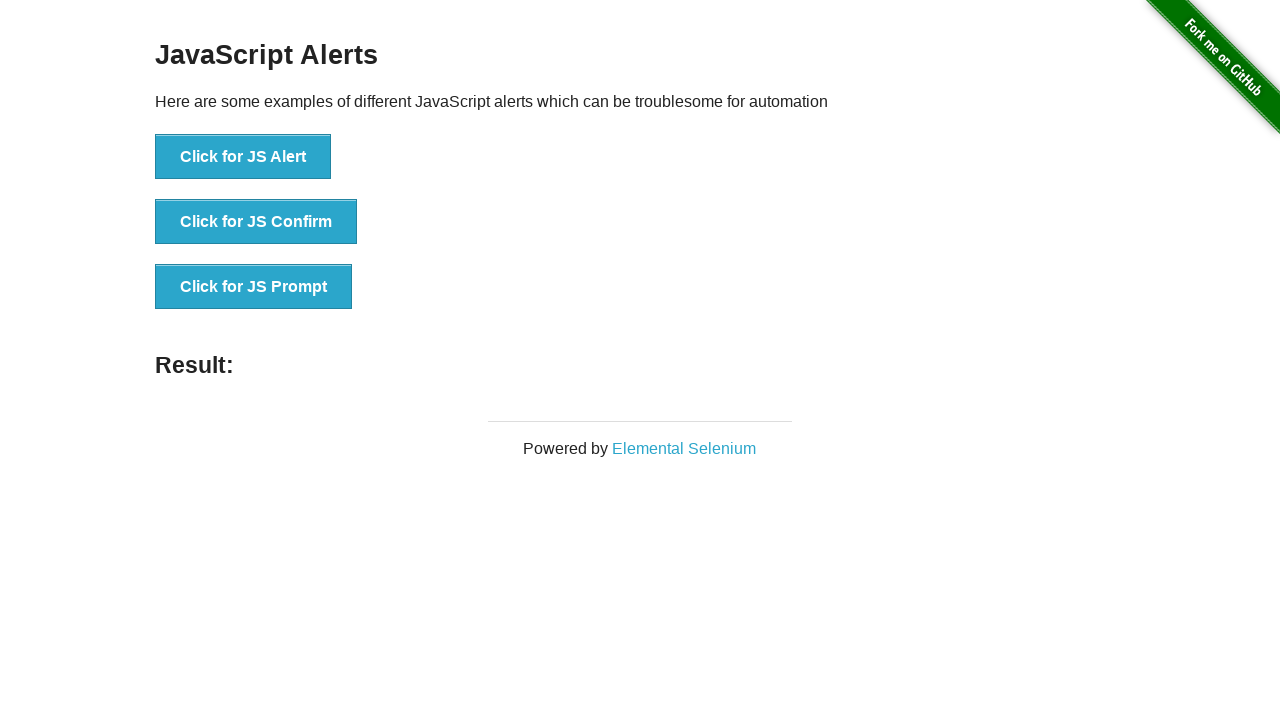

Clicked the 'Click for JS Alert' button at (243, 157) on text='Click for JS Alert'
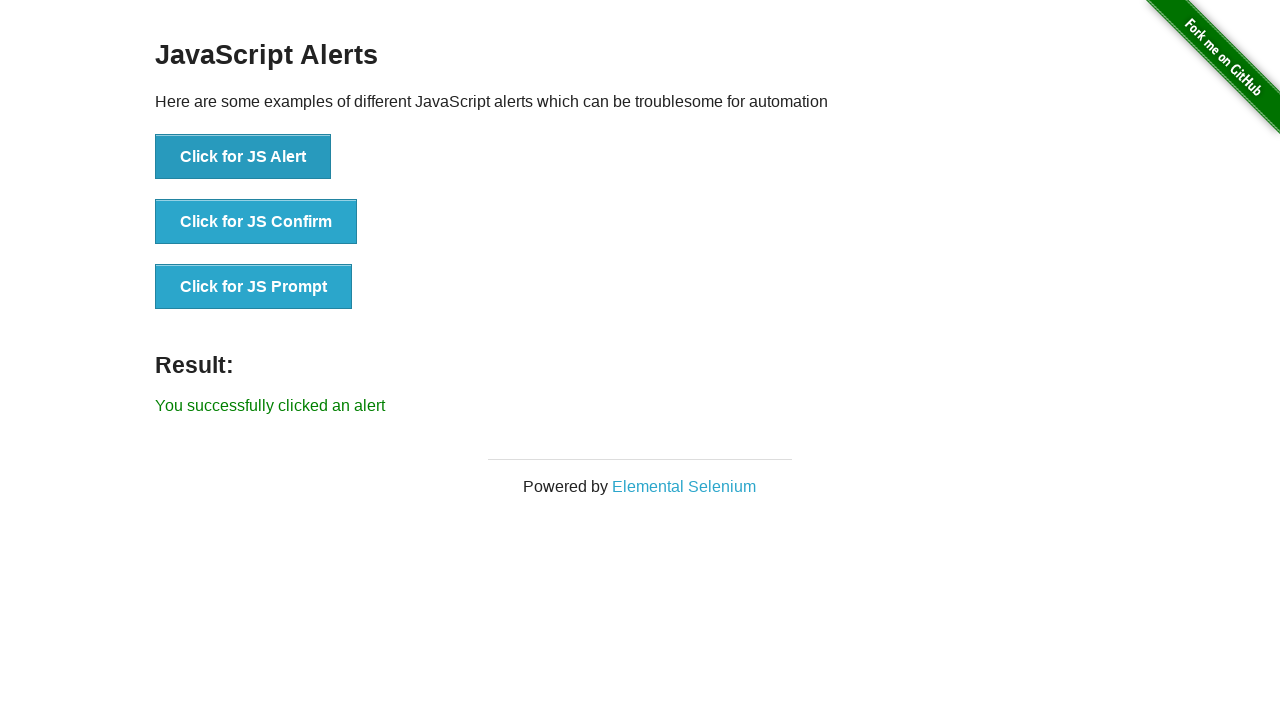

Set up dialog handler to accept alerts
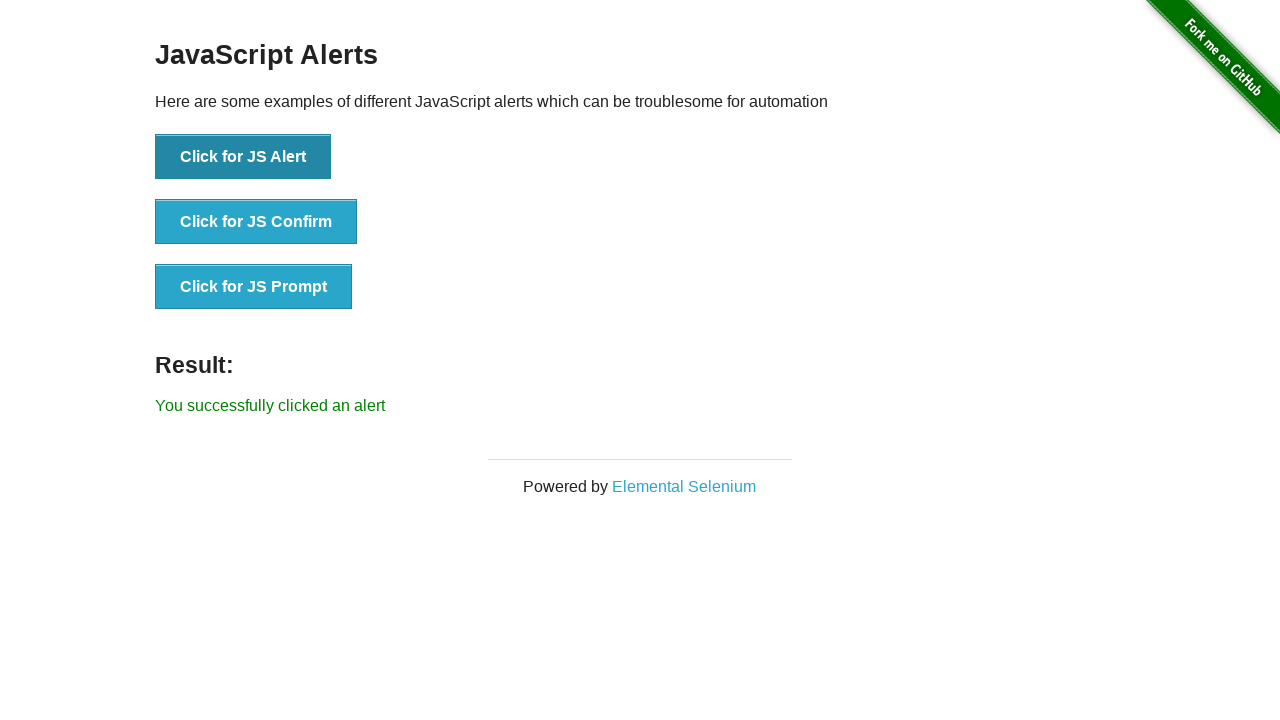

Waited 500ms for alert to be processed
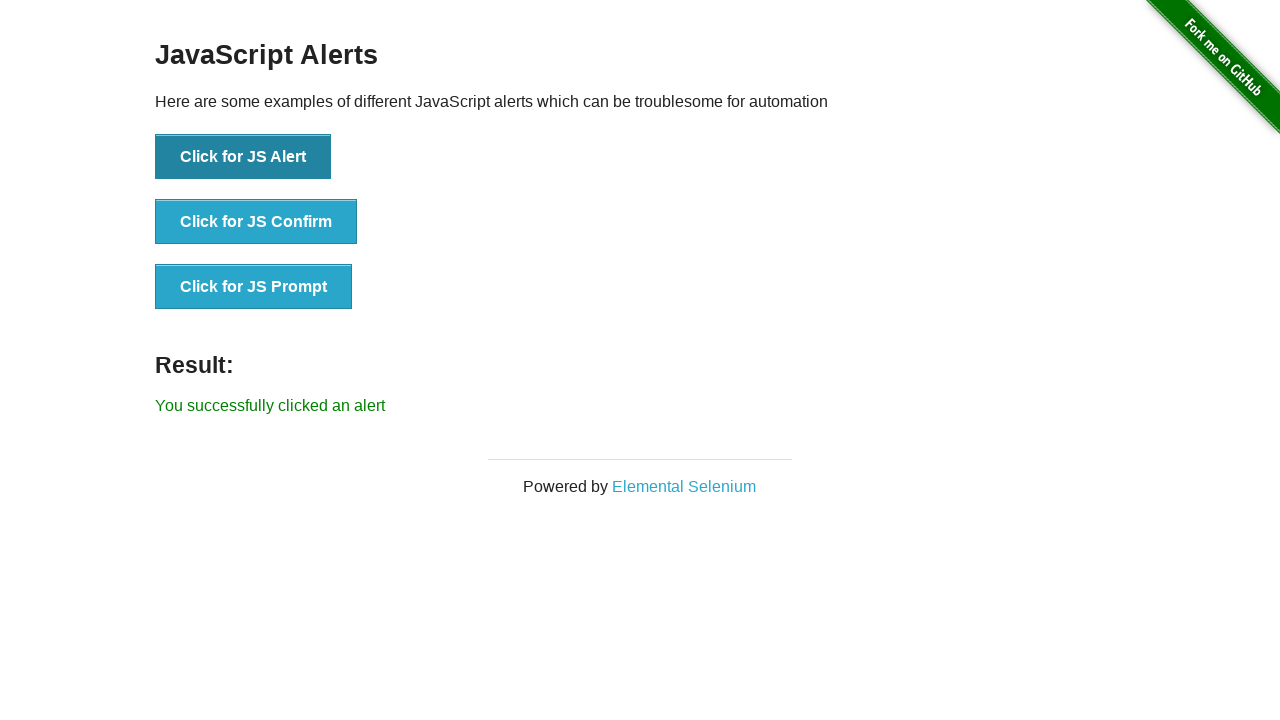

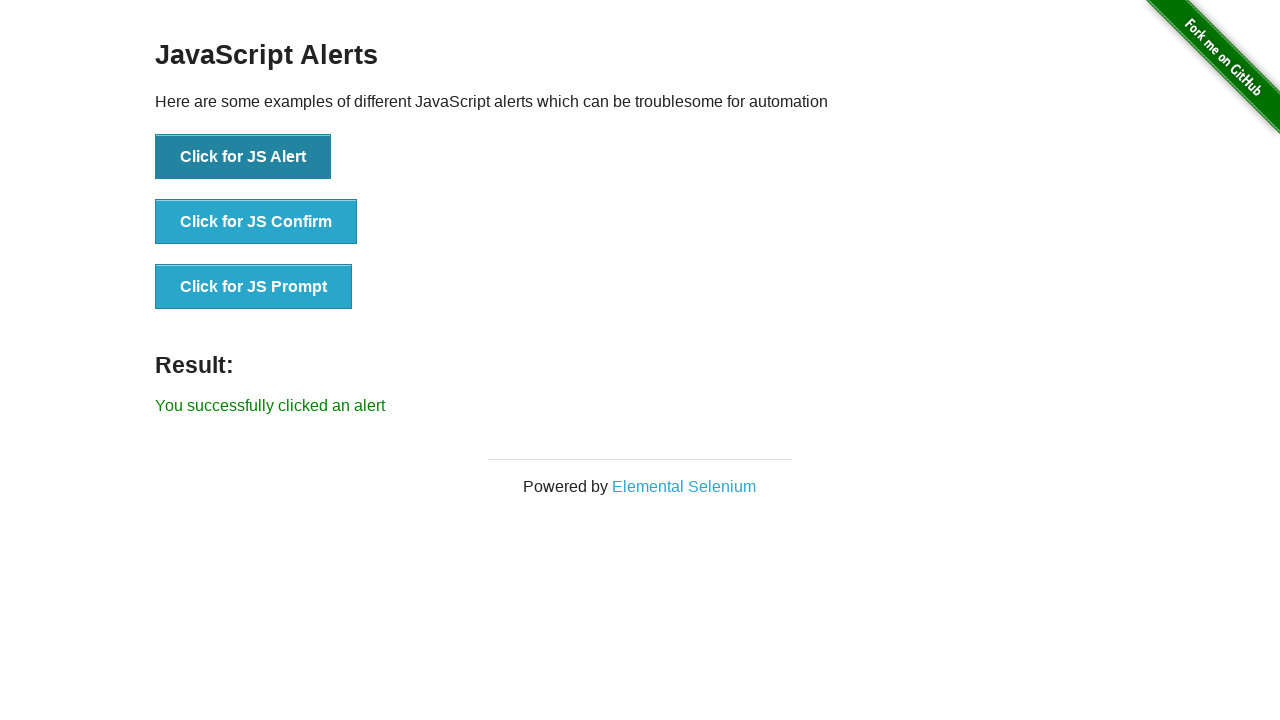